Tests browser navigation by visiting multiple URLs and using browser back/forward buttons

Starting URL: https://www.findmyfare.com/

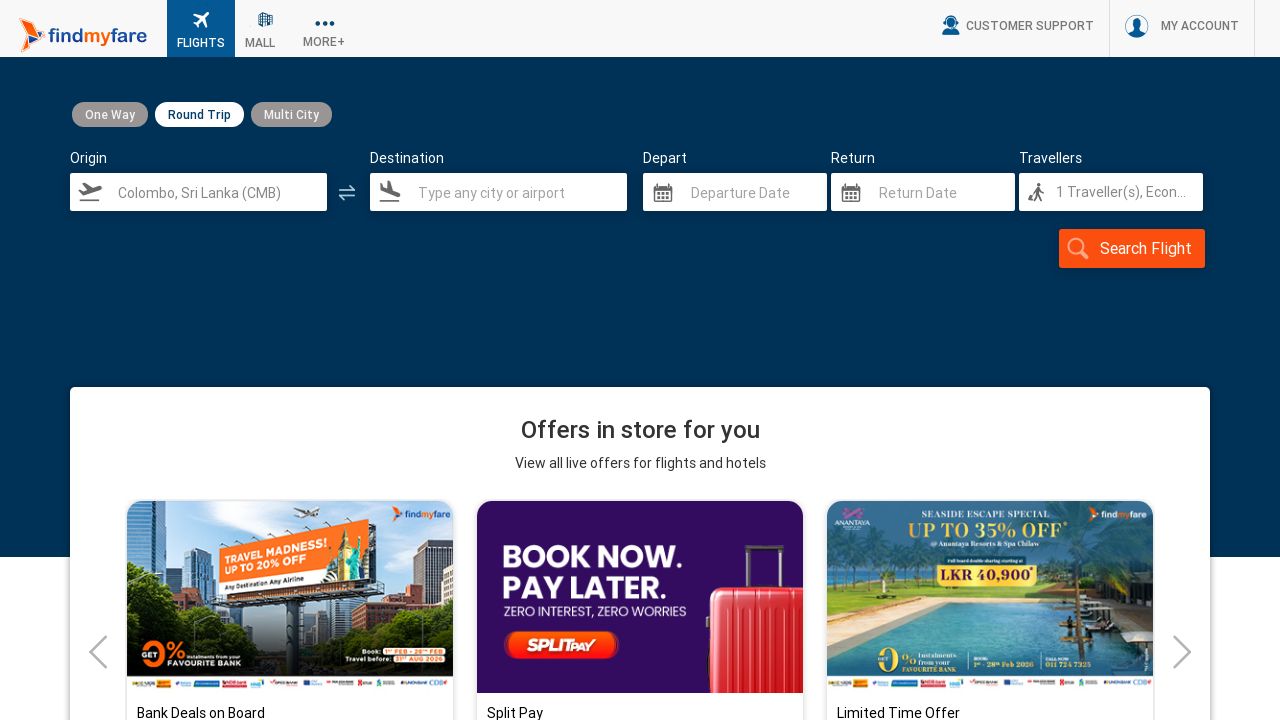

Navigated to https://www.airbnb.com/
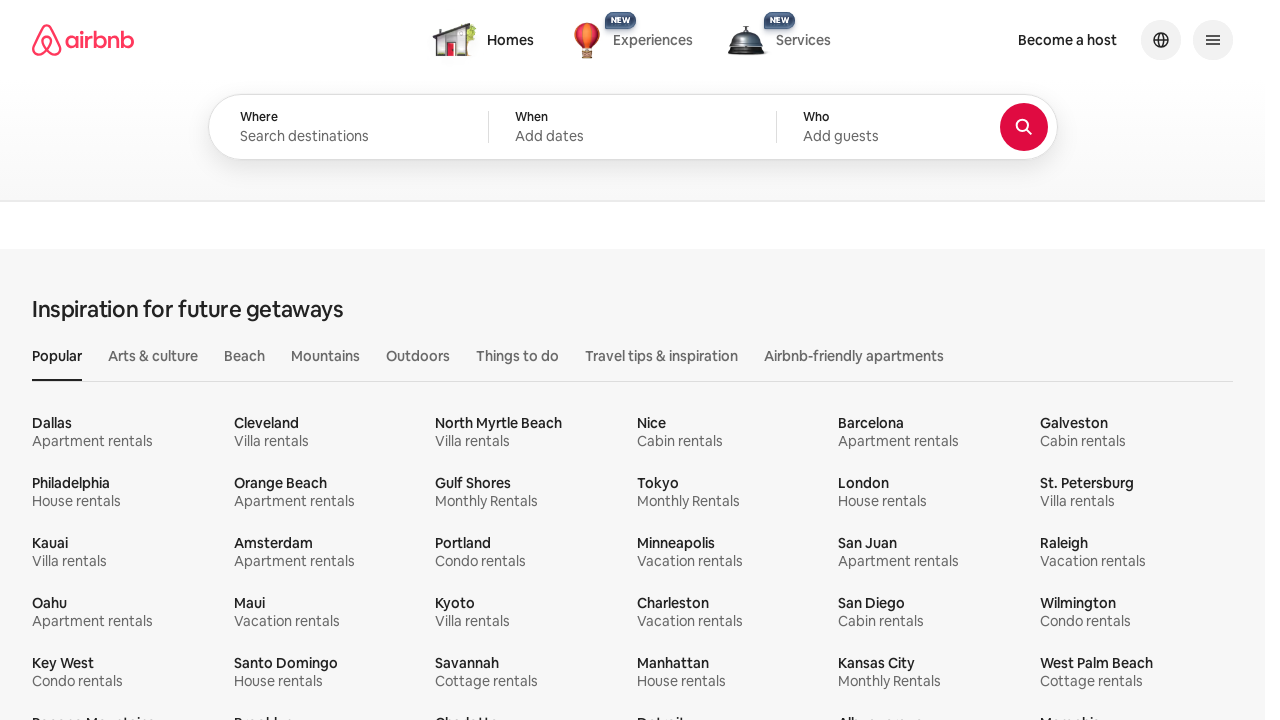

Navigated back to previous page (https://www.findmyfare.com/)
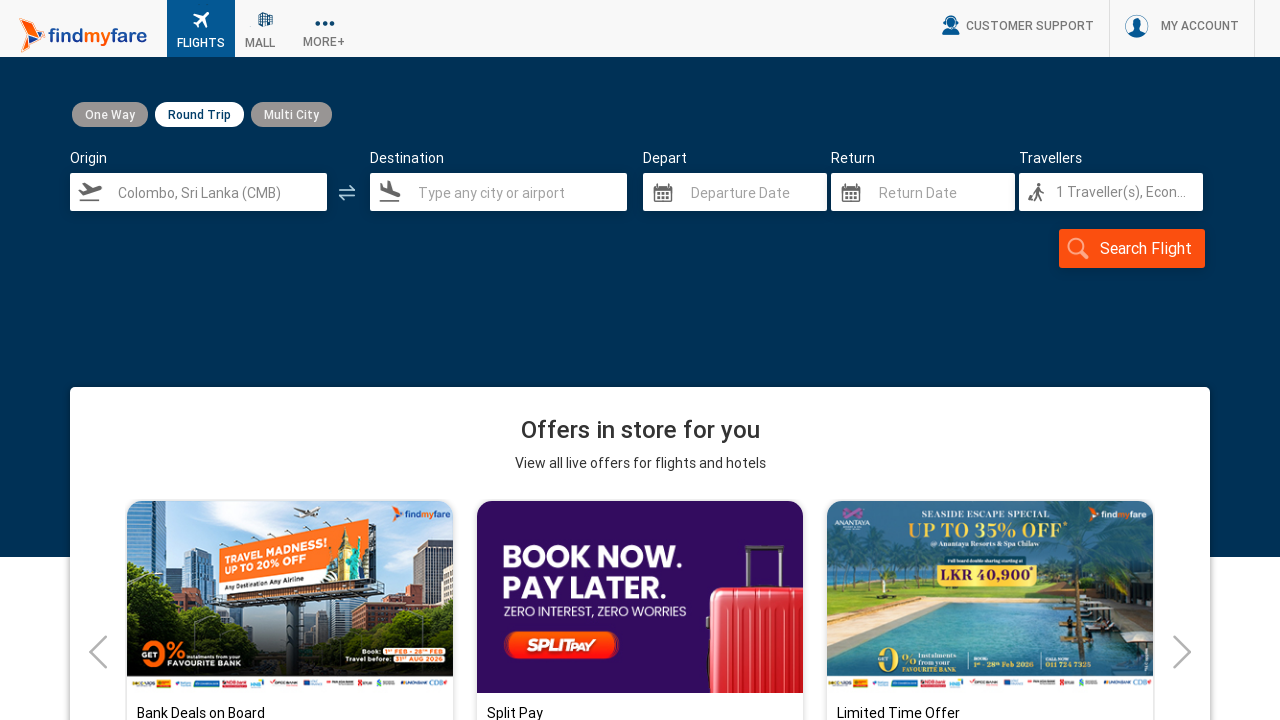

Navigated forward to https://www.airbnb.com/
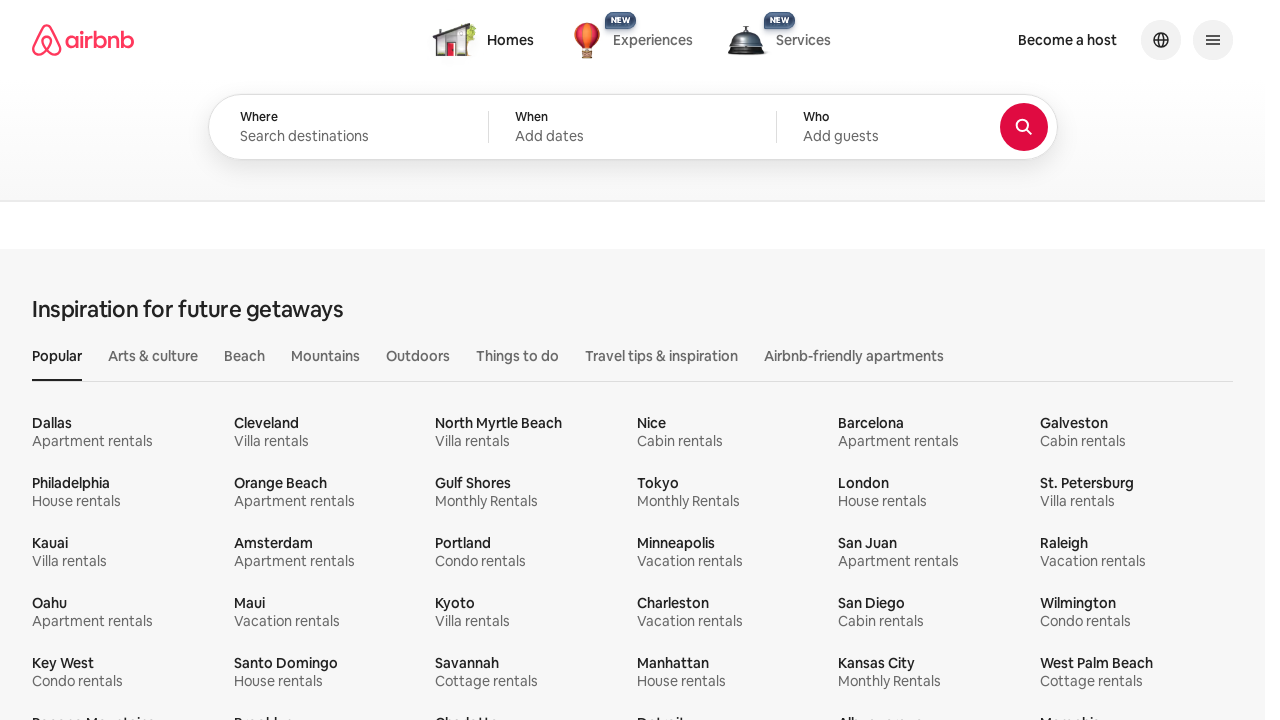

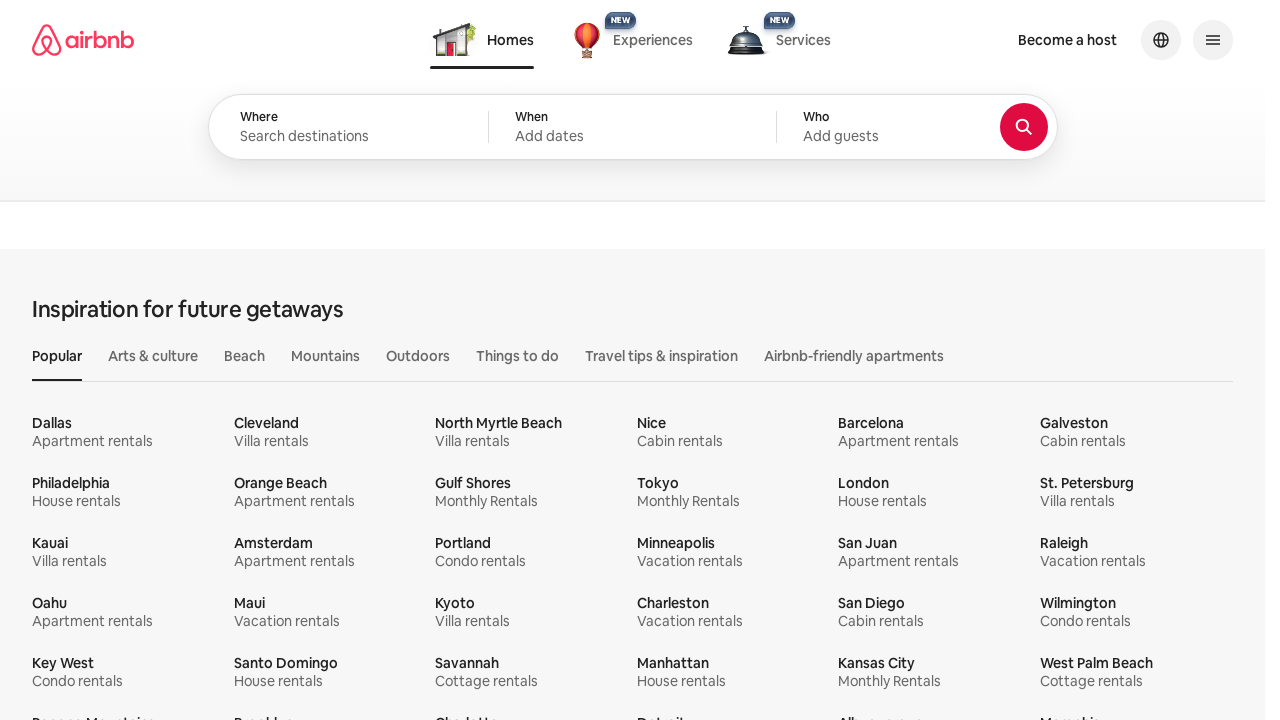